Tests the contact us form submission by navigating to the contact page, filling in name, email, and message fields, then submitting the form.

Starting URL: https://shopdemo-alex-hot.koyeb.app/

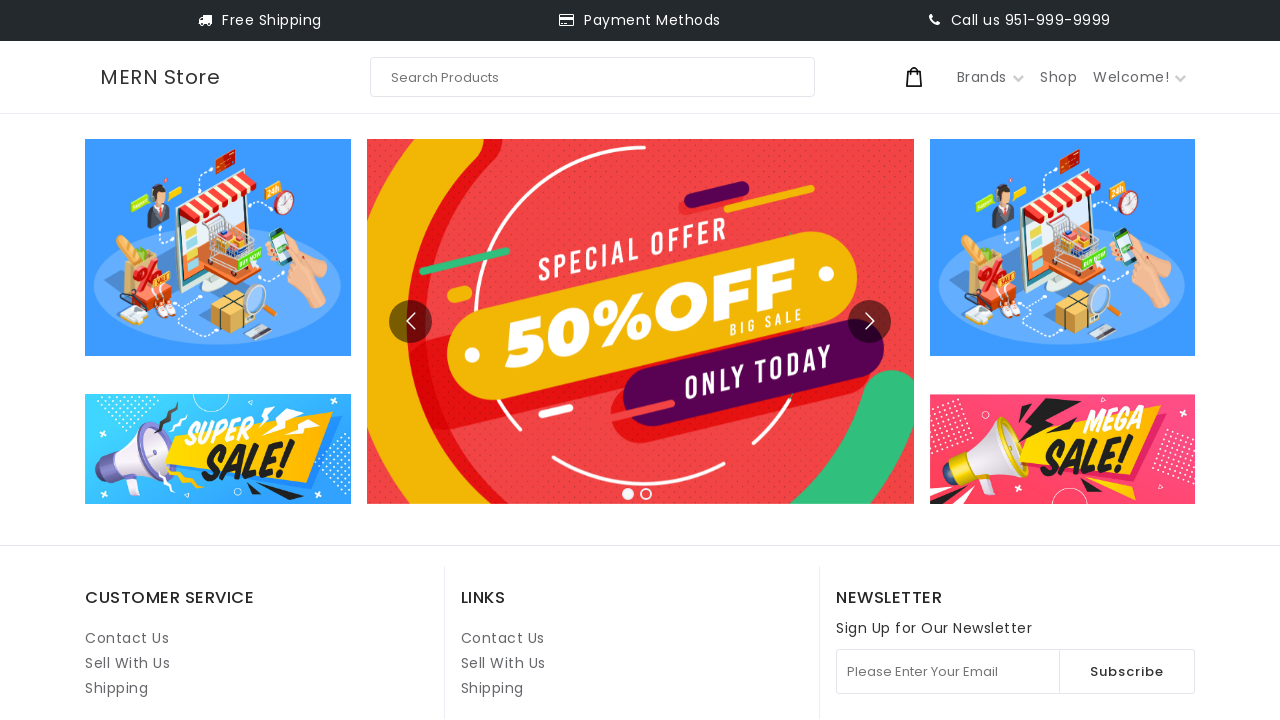

Navigated to starting URL
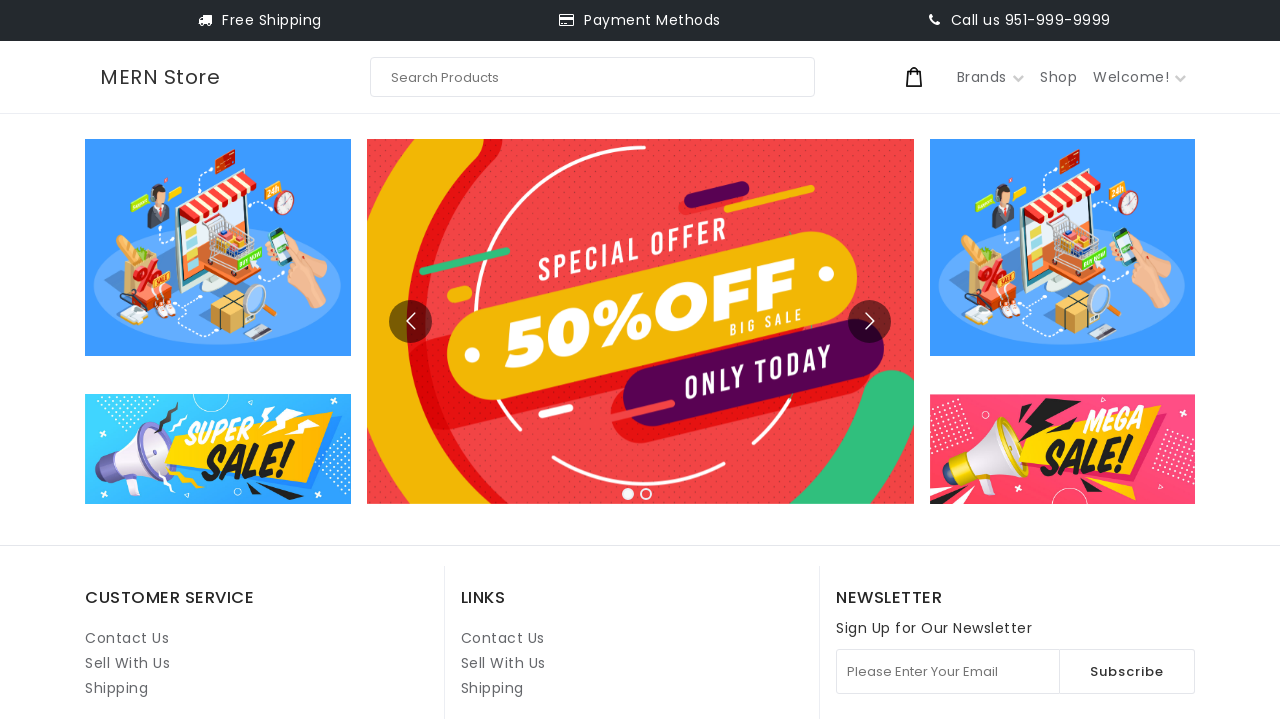

Clicked on Contact Us link at (503, 638) on internal:role=link[name="Contact Us"i] >> nth=1
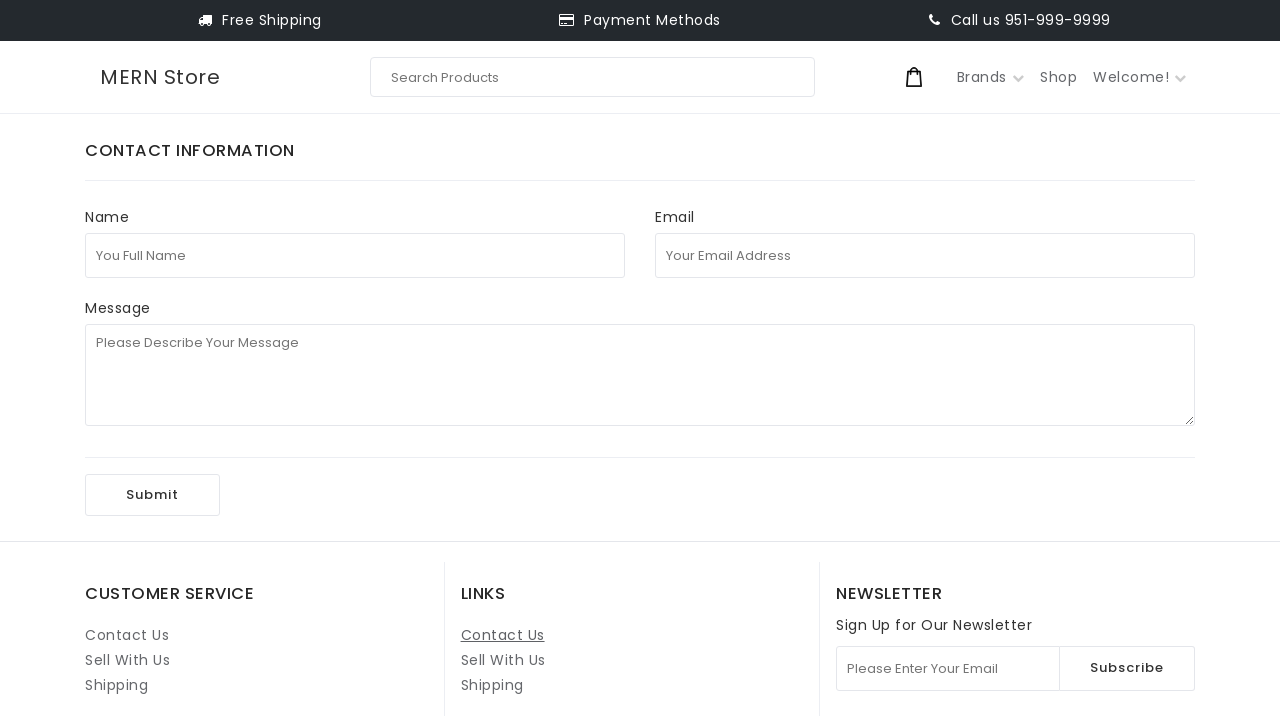

Clicked on full name field at (355, 255) on internal:attr=[placeholder="You Full Name"i]
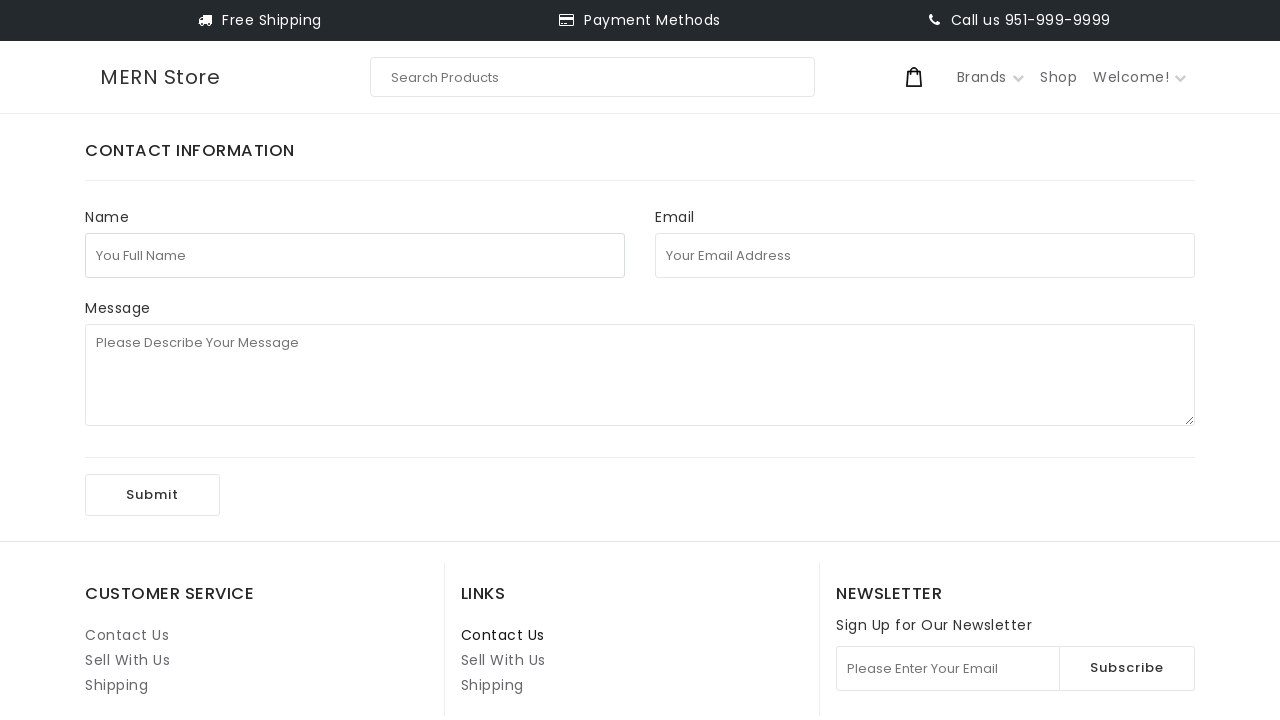

Filled full name field with 'John Doe' on internal:attr=[placeholder="You Full Name"i]
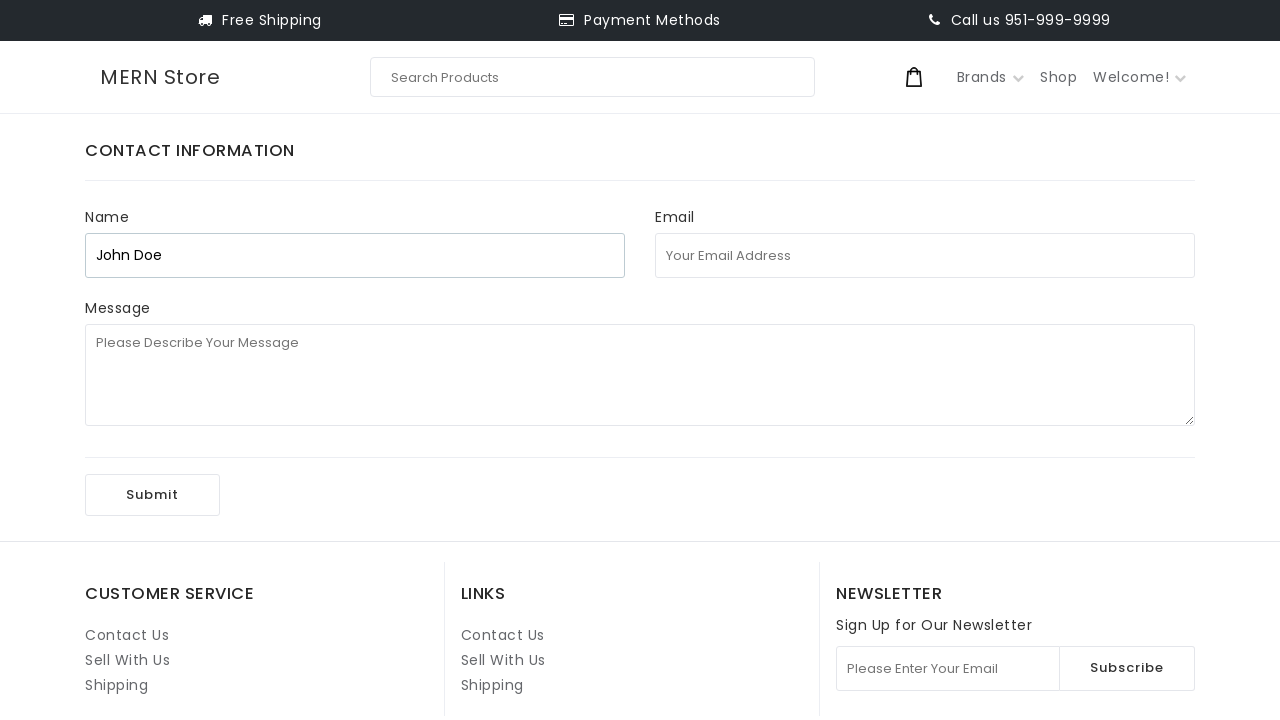

Clicked on email address field at (925, 255) on internal:attr=[placeholder="Your Email Address"i]
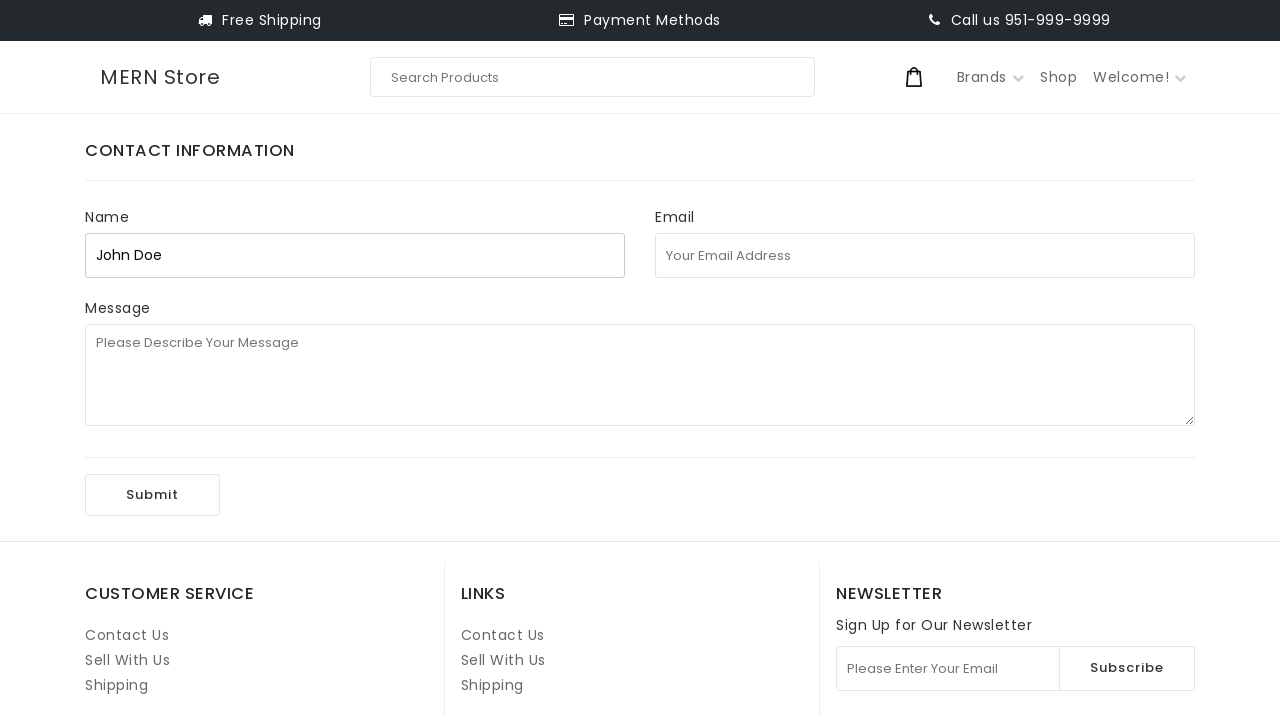

Filled email address field with 'johndoe_7829@example.com' on internal:attr=[placeholder="Your Email Address"i]
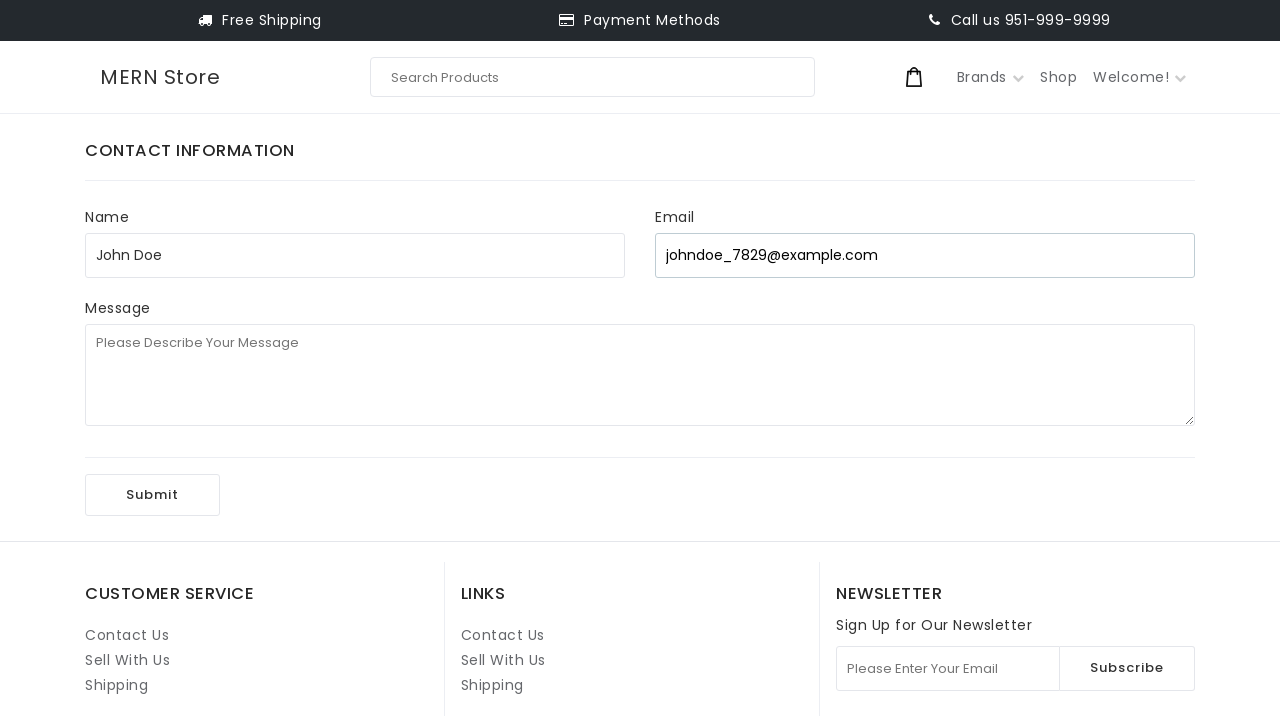

Clicked on message field at (640, 375) on internal:attr=[placeholder="Please Describe Your Message"i]
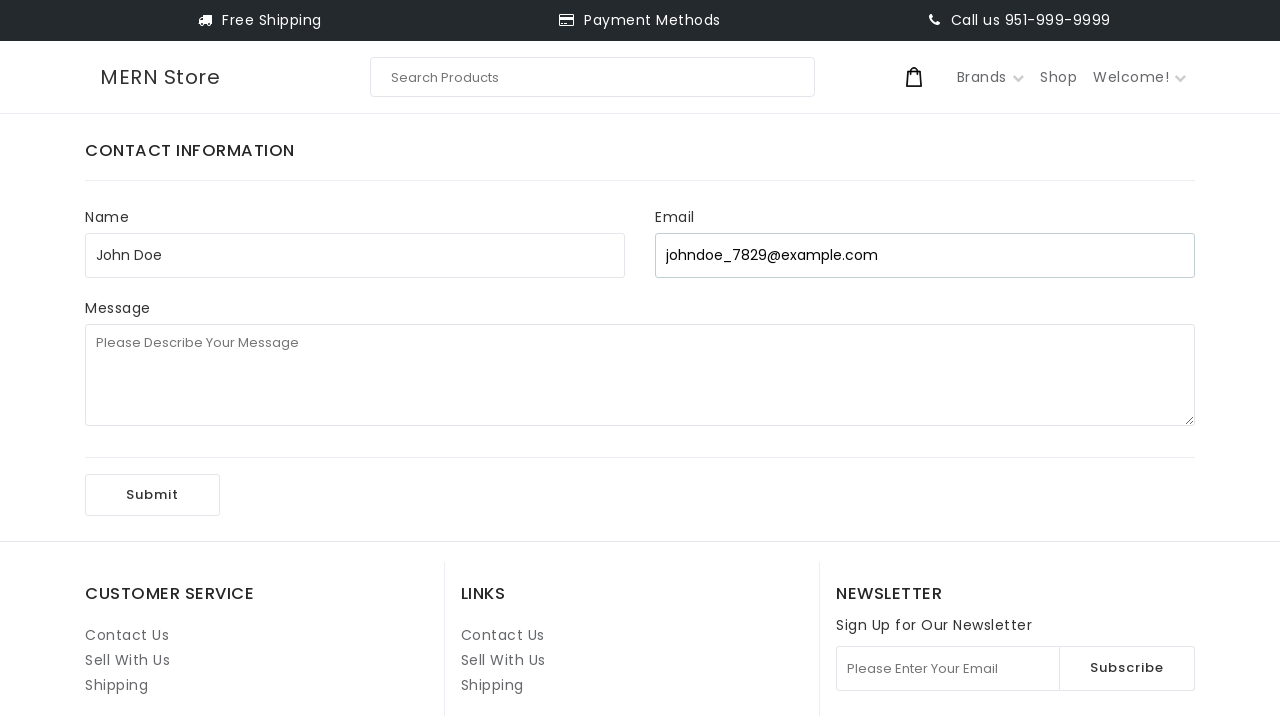

Filled message field with test message on internal:attr=[placeholder="Please Describe Your Message"i]
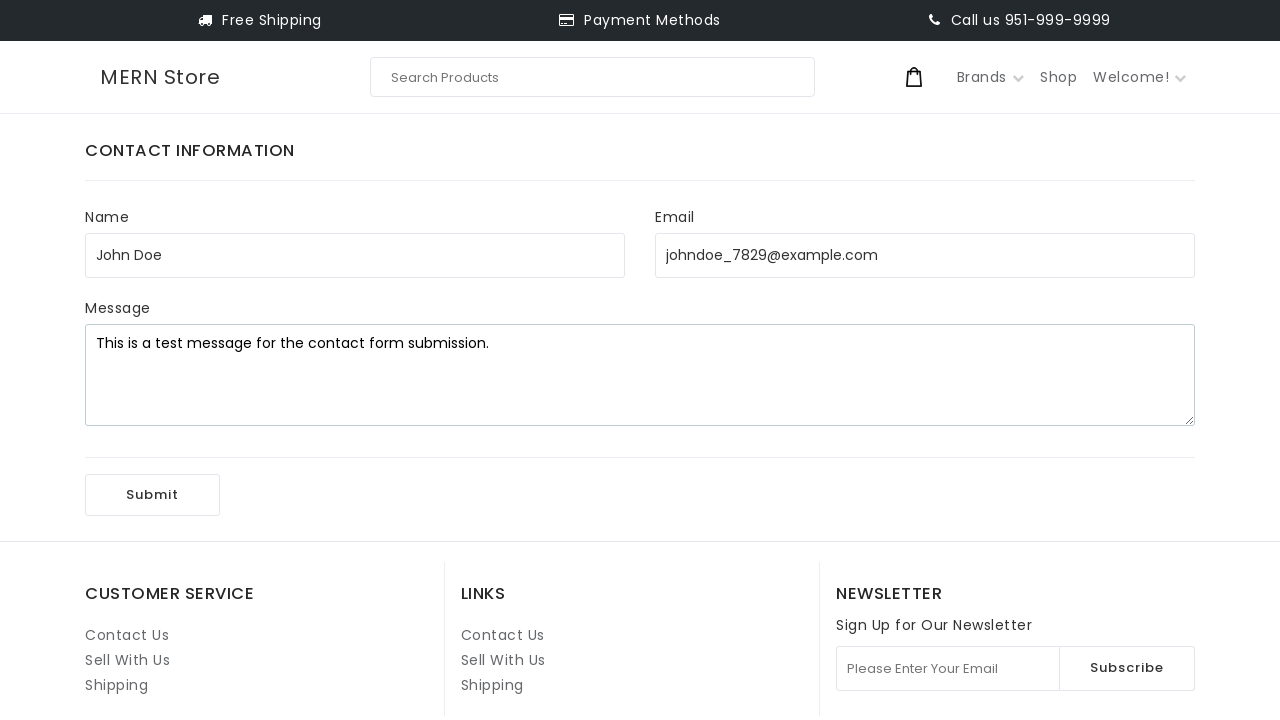

Clicked the Submit button to submit contact form at (152, 495) on internal:role=button[name="Submit"i]
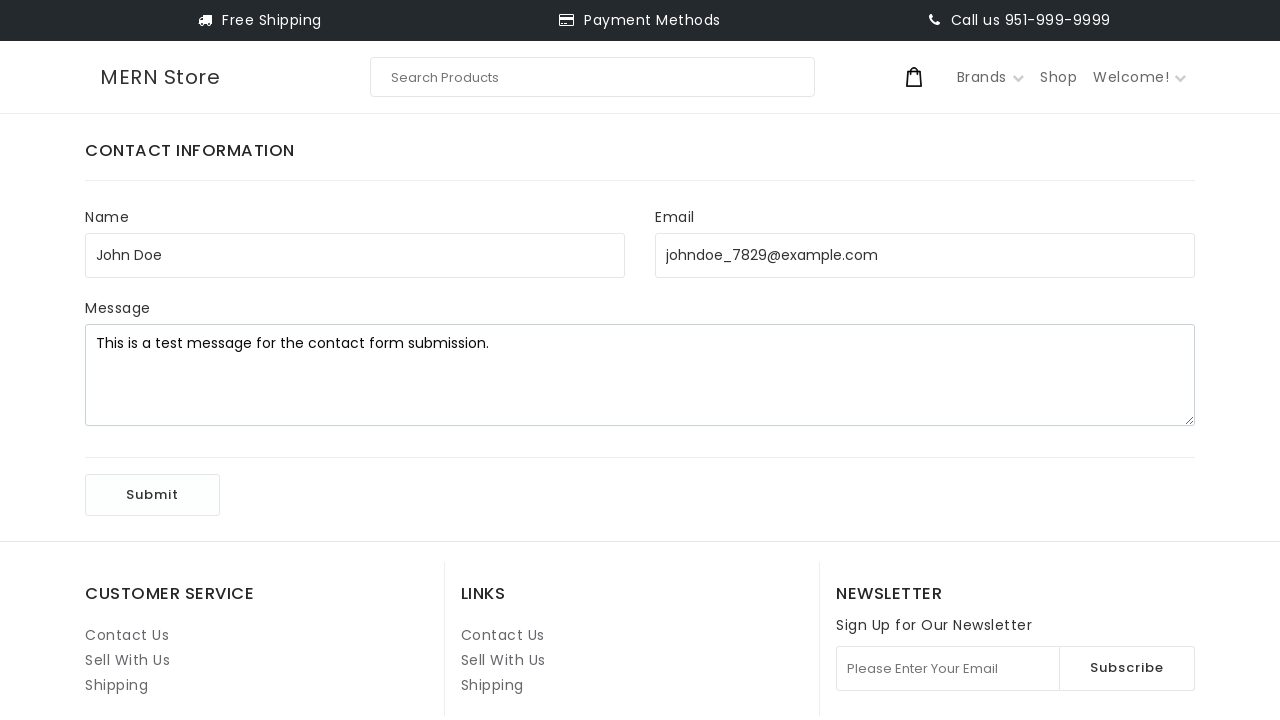

Waited for form processing to complete
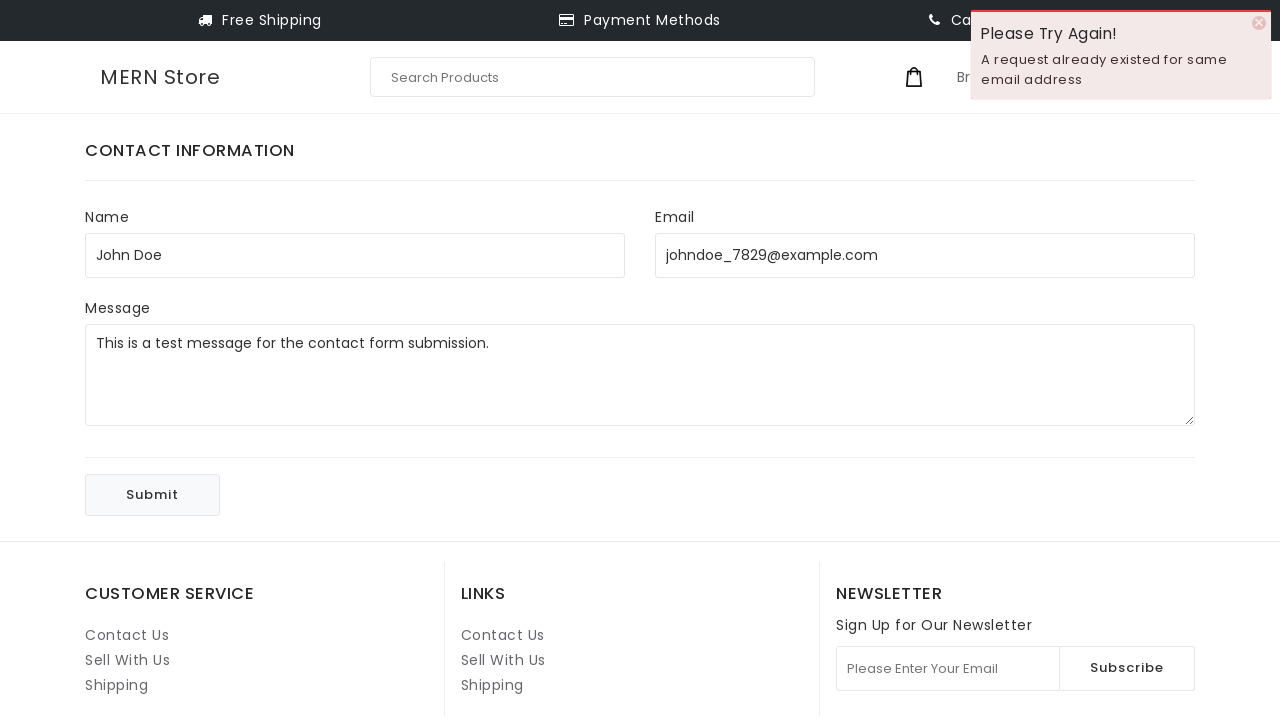

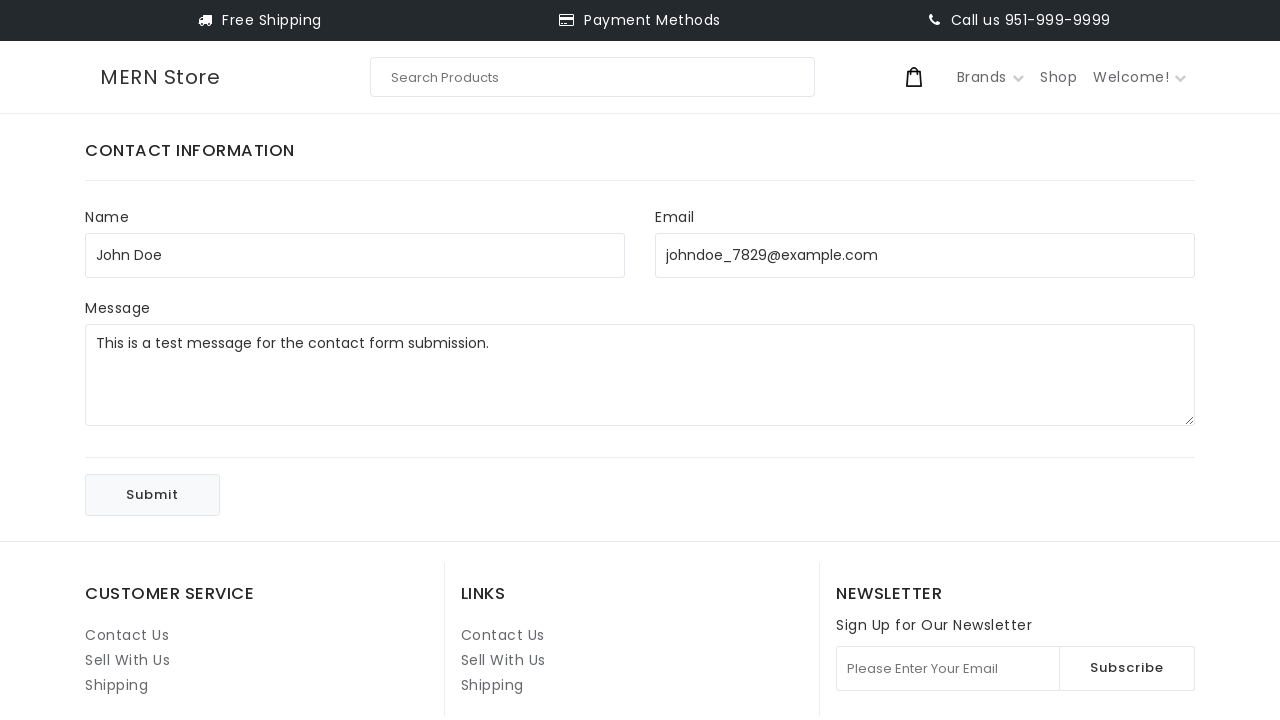